Tests the account registration form on UIBank by filling out personal information fields including name, salutation, date of birth, marital status, username, email, and password

Starting URL: https://uibank.uipath.com/

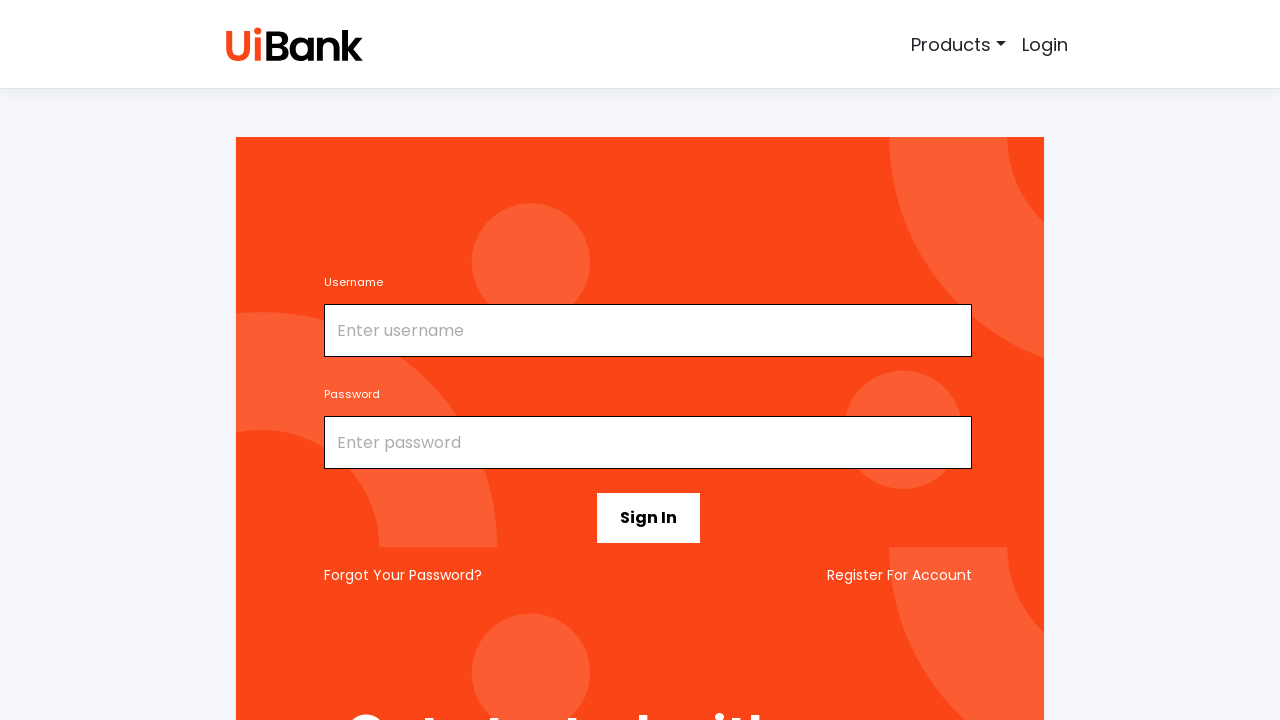

Clicked Register For Account link at (900, 575) on text=Register For Account
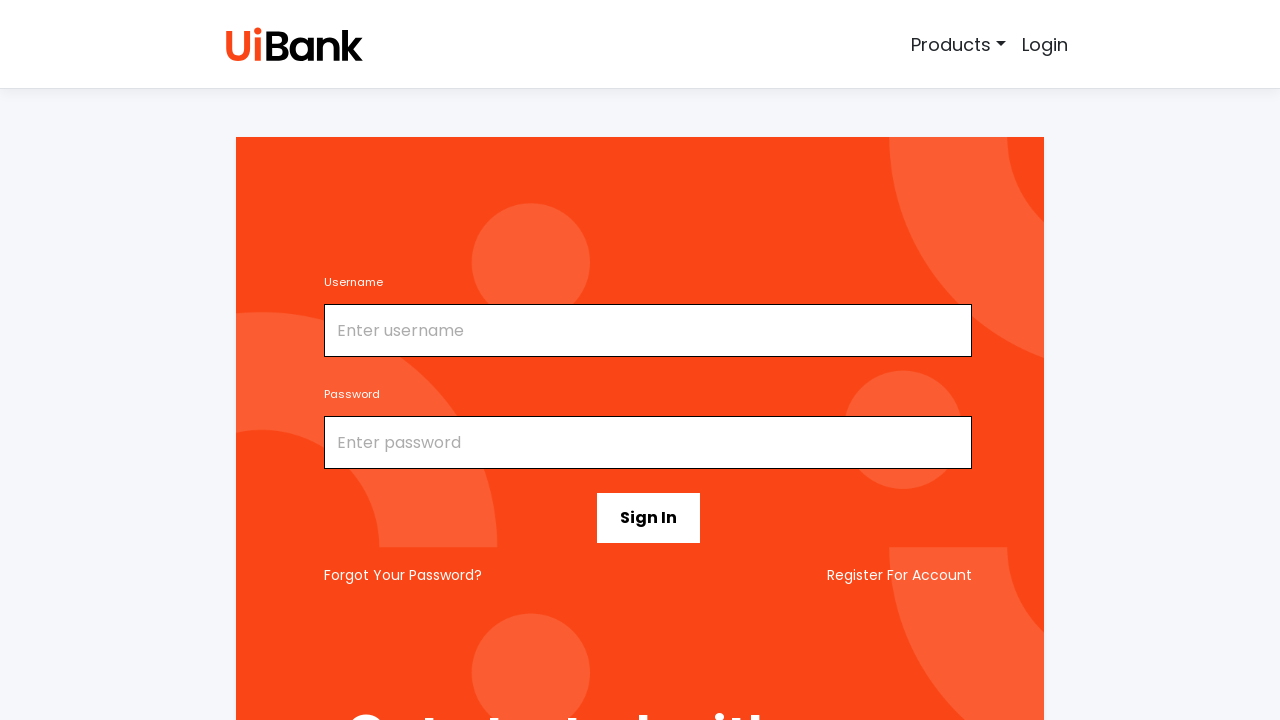

Filled first name field with 'marcus' on #firstName
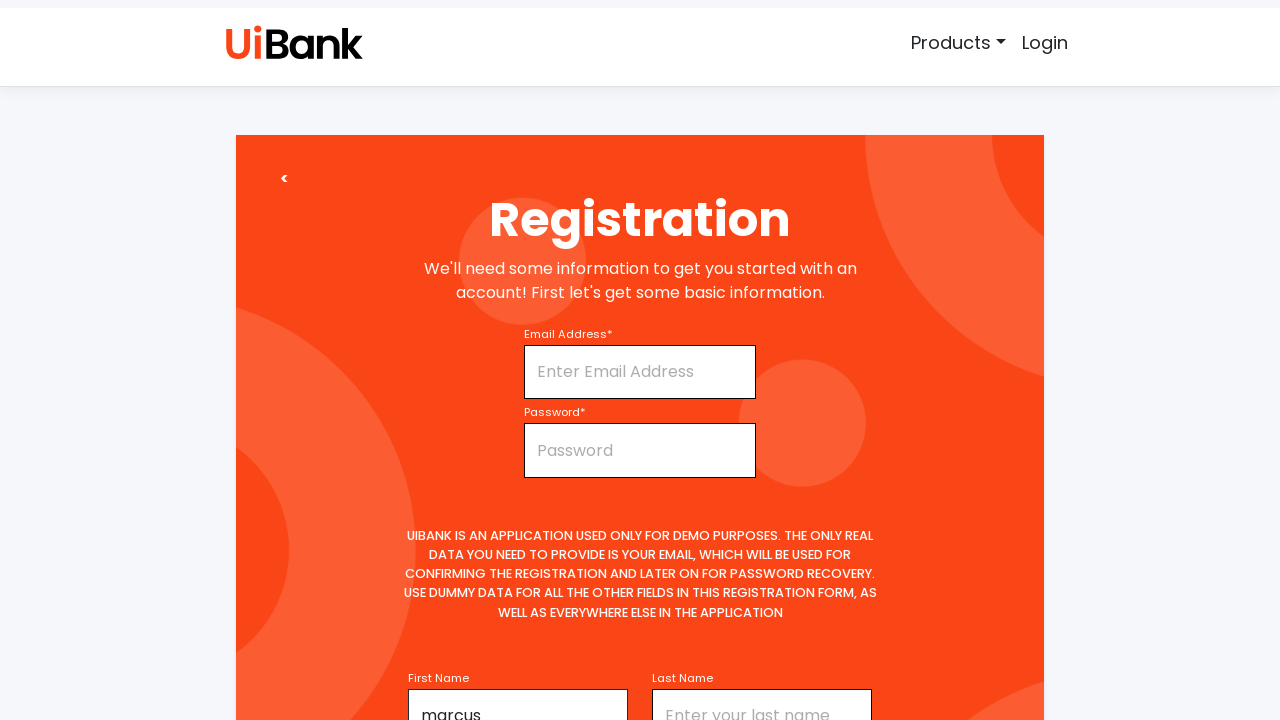

Selected salutation 'Mr' from dropdown on #title
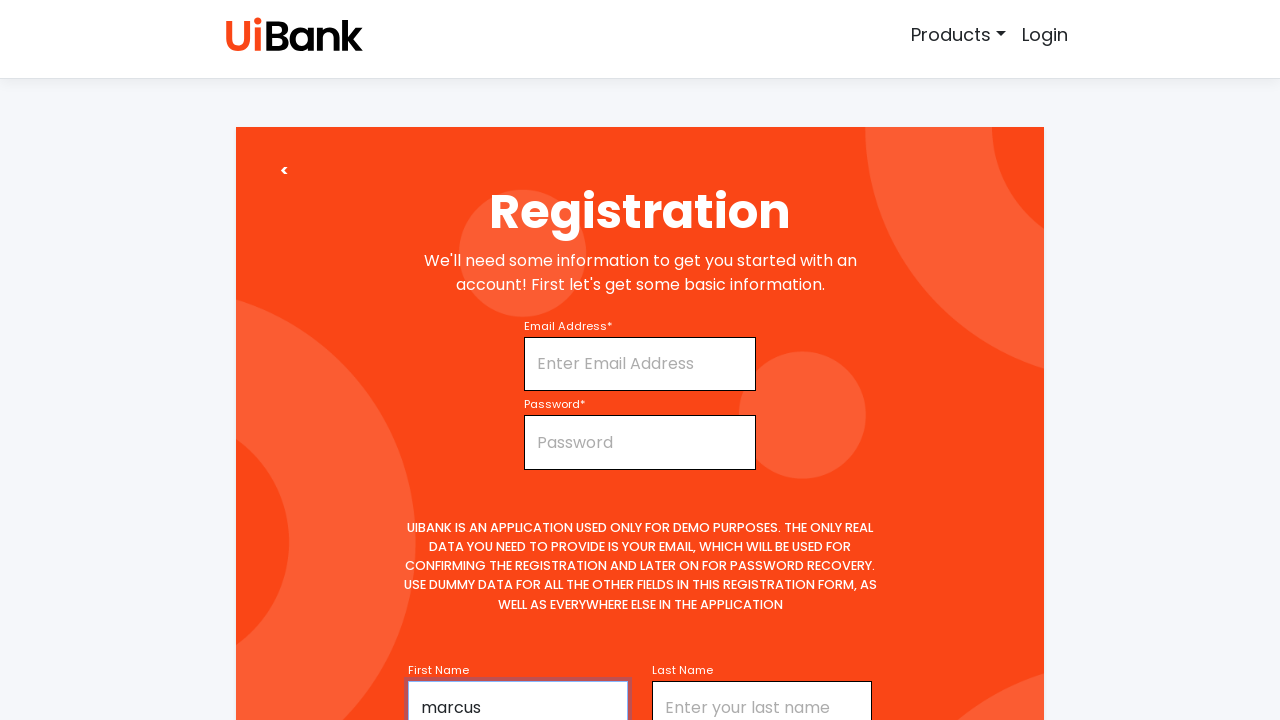

Filled middle name field with 'james' on #middleName
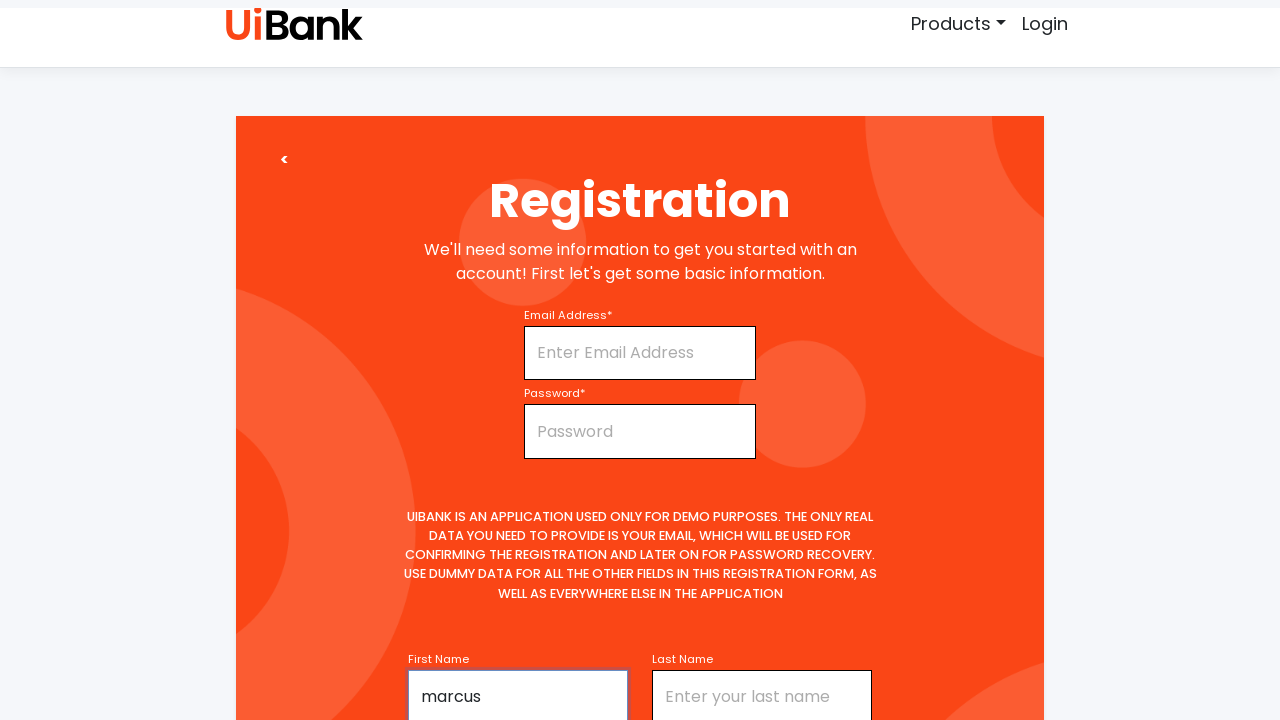

Filled last name field with 'thompson' on #lastName
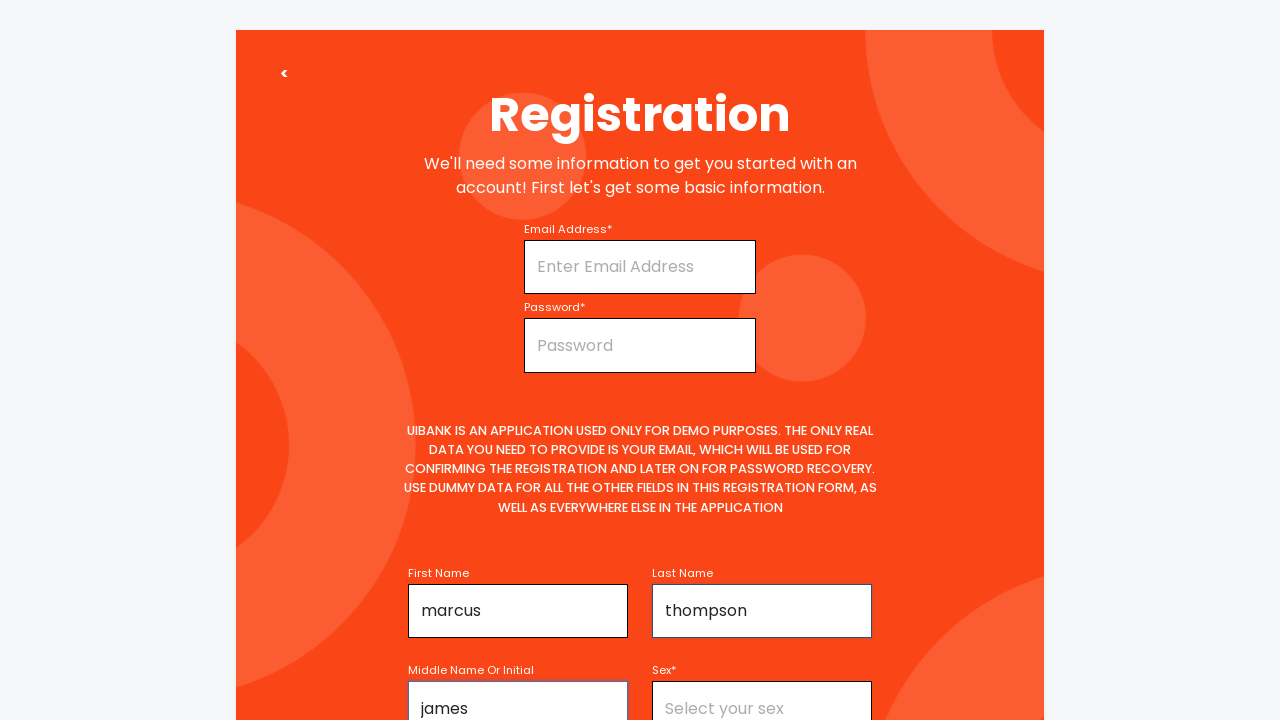

Filled date of birth field with '03/15/1995' on #age
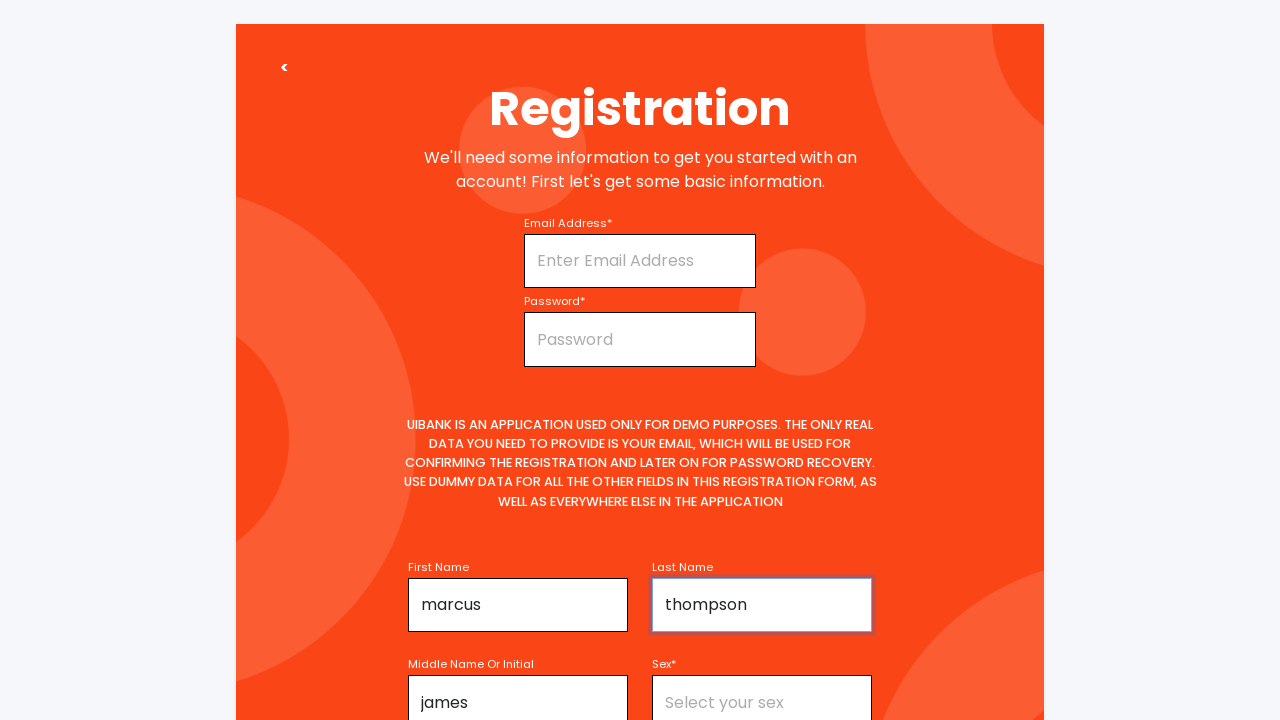

Selected marital status 'Single' from dropdown on #maritalStatus
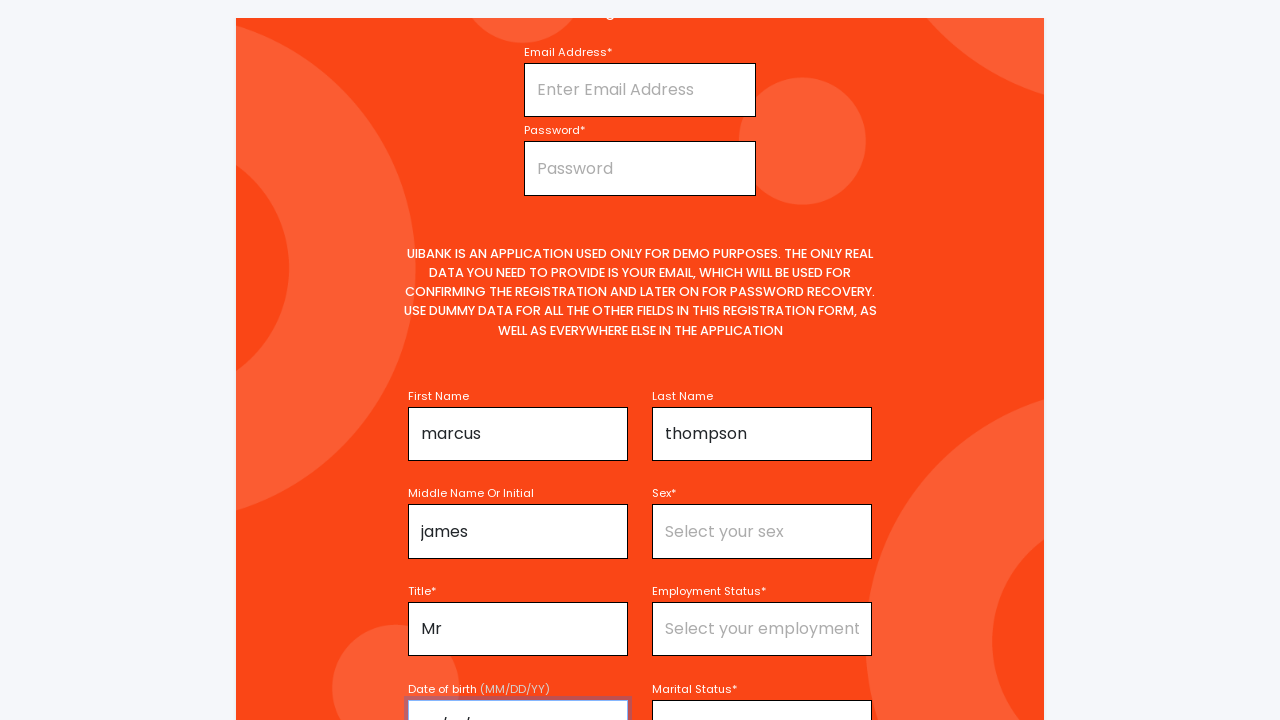

Filled username field with 'marcust95' on #username
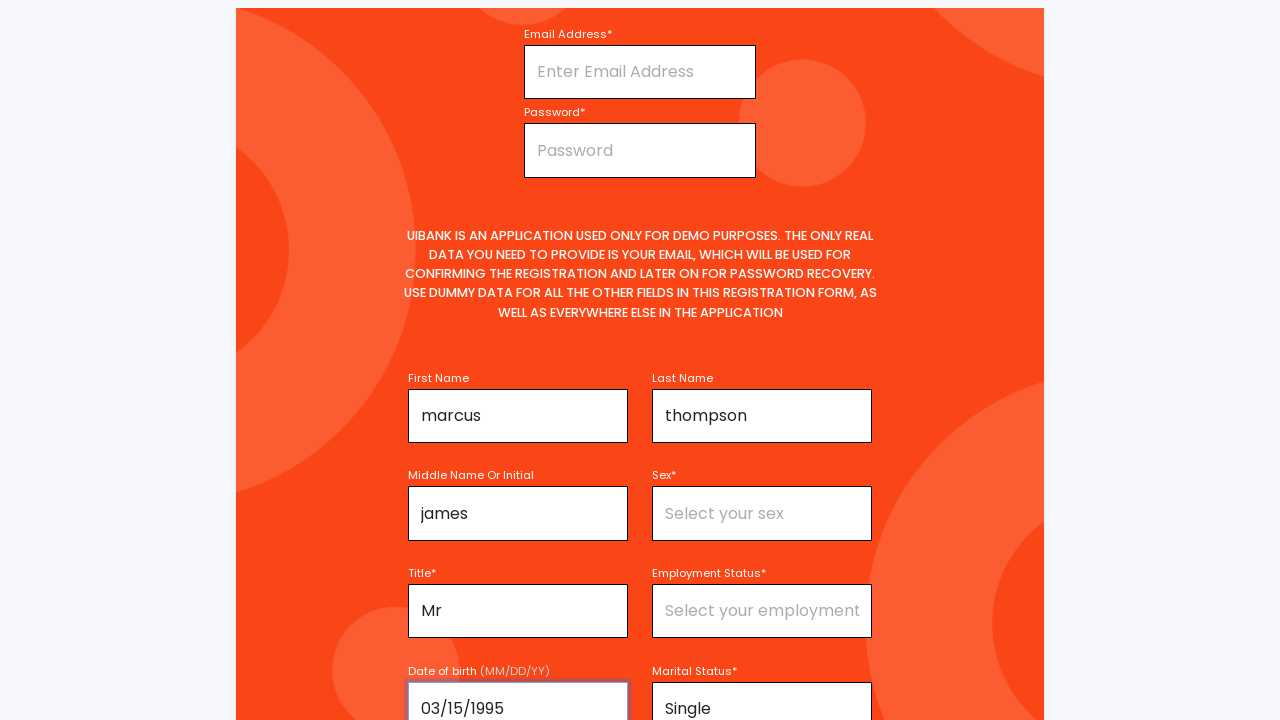

Filled email field with 'marcus.thompson95@example.com' on #email
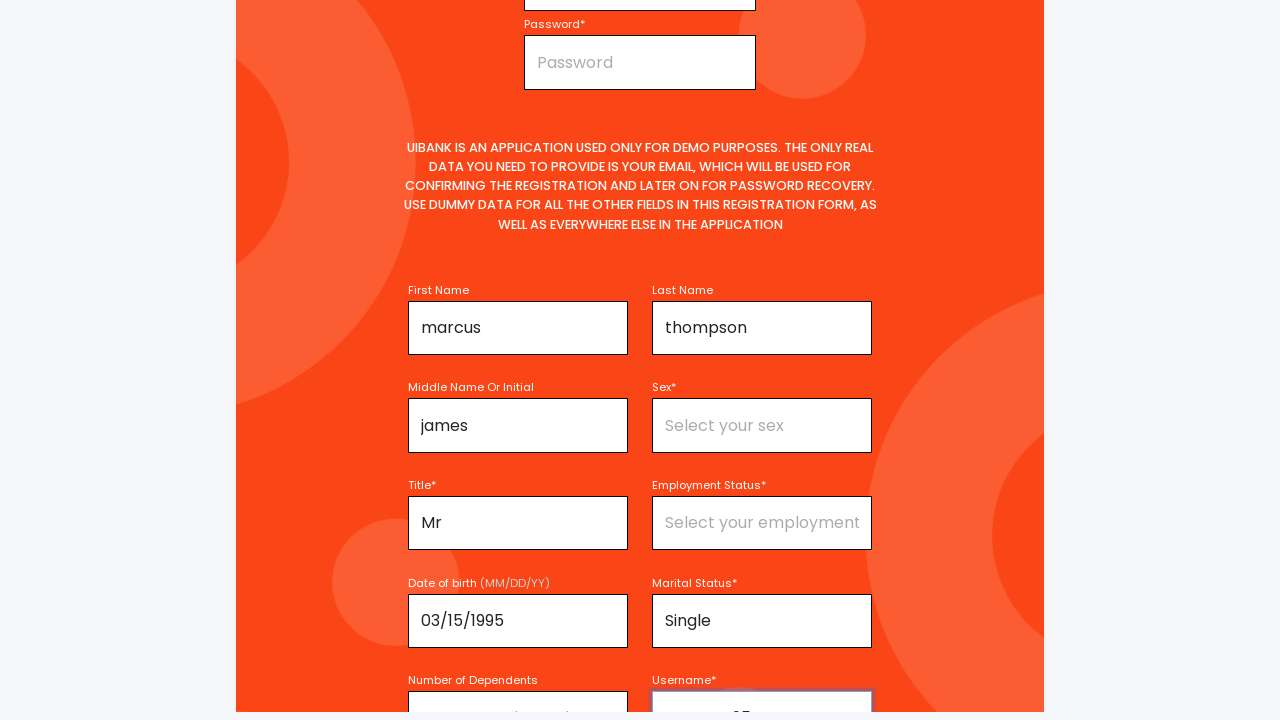

Filled password field with 'SecurePass123' on #password
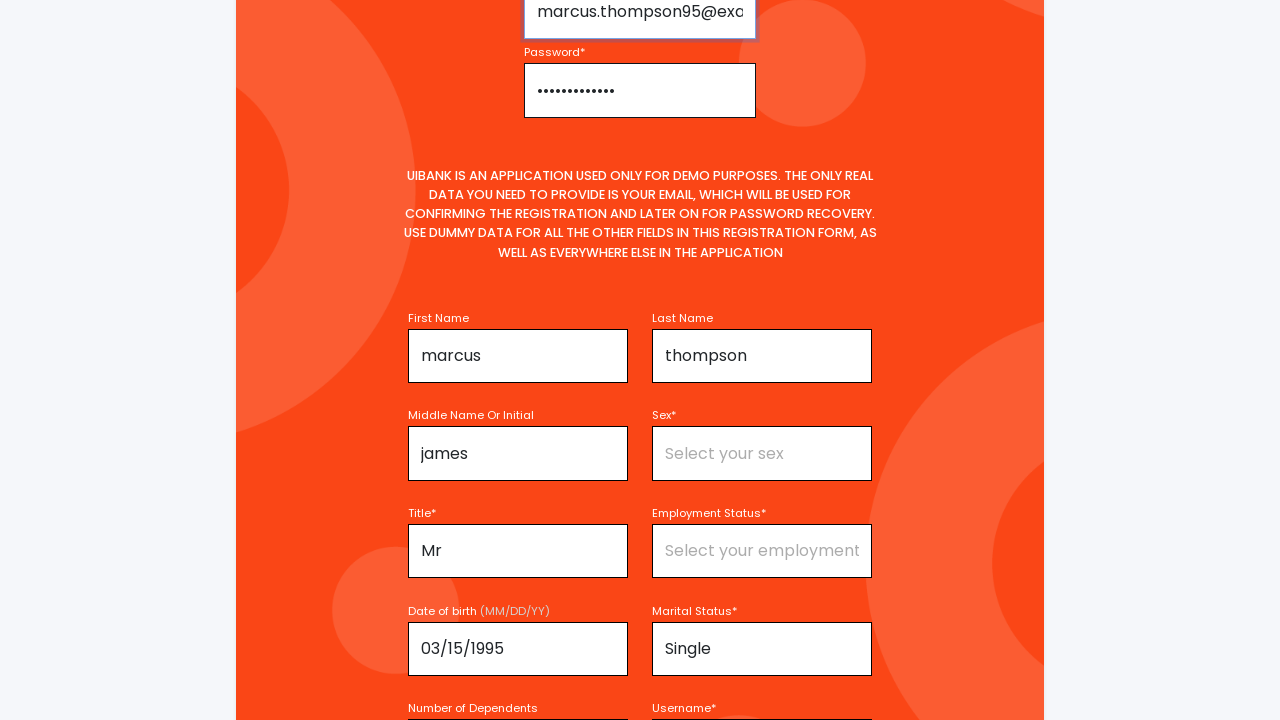

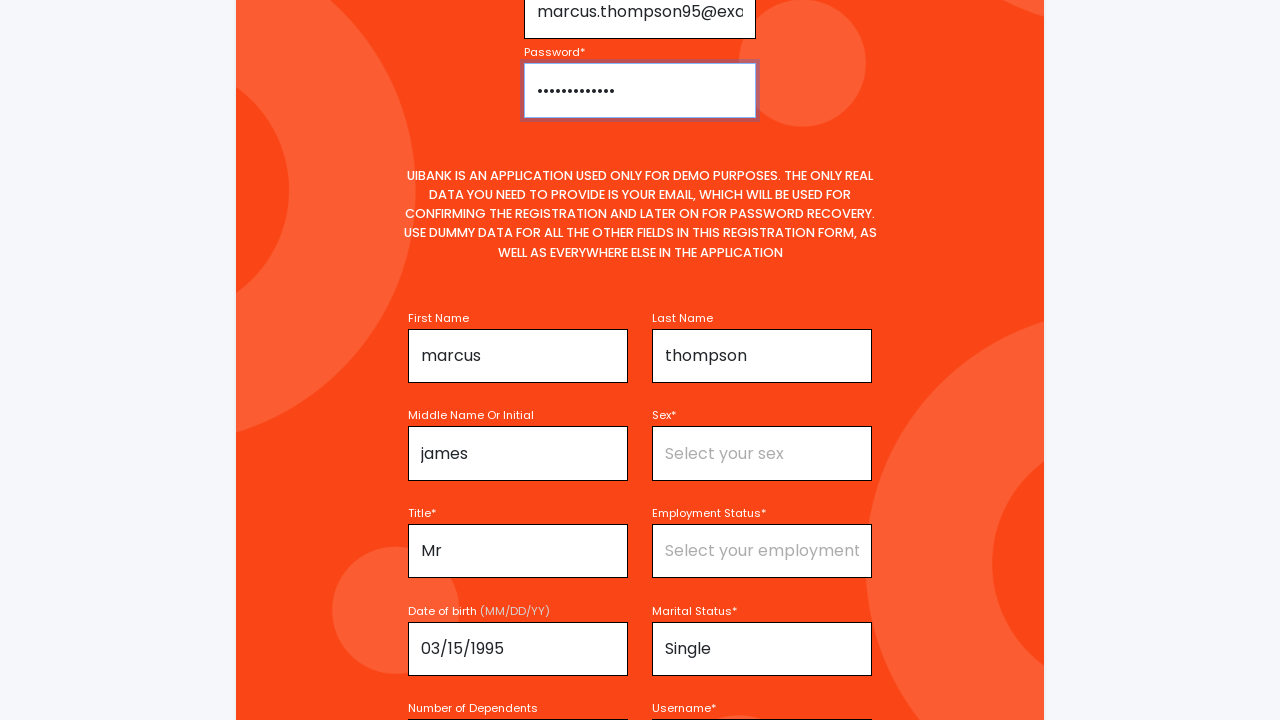